Tests entering only a name in the feedback form, submitting, clicking Yes to confirm, and verifying the thank you message includes the name.

Starting URL: https://kristinek.github.io/site/tasks/provide_feedback

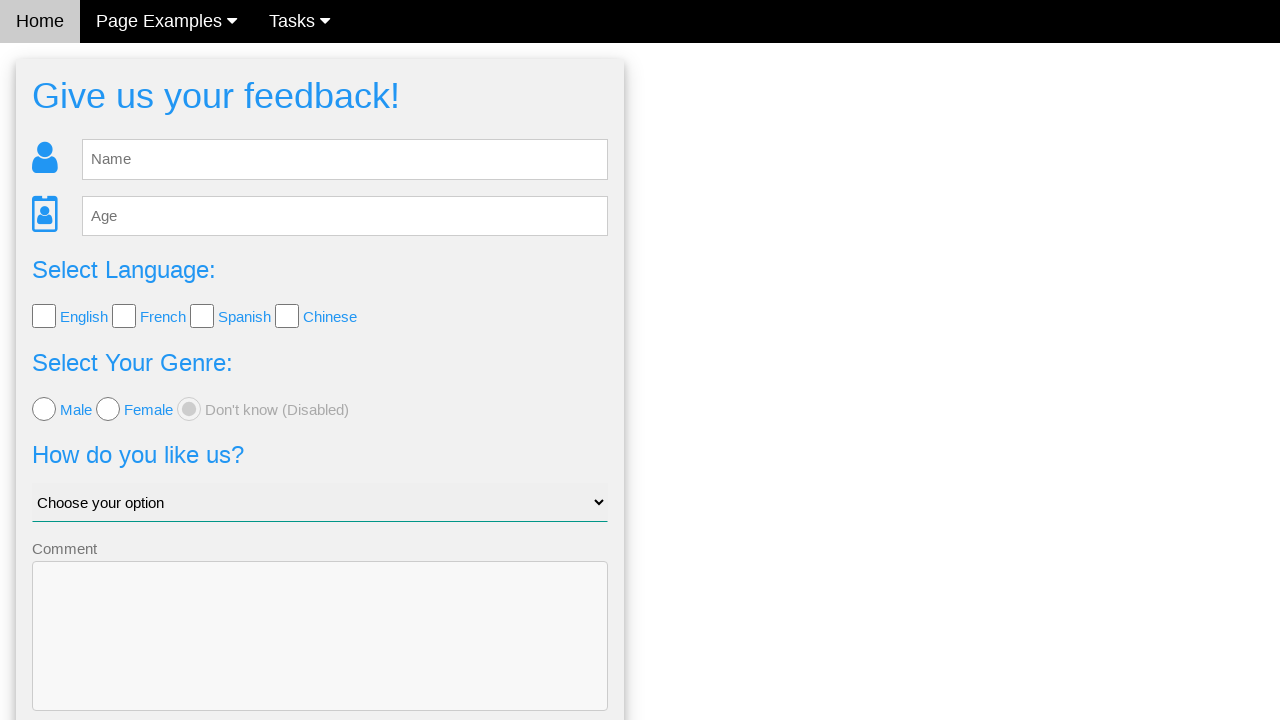

Feedback form loaded and name field is visible
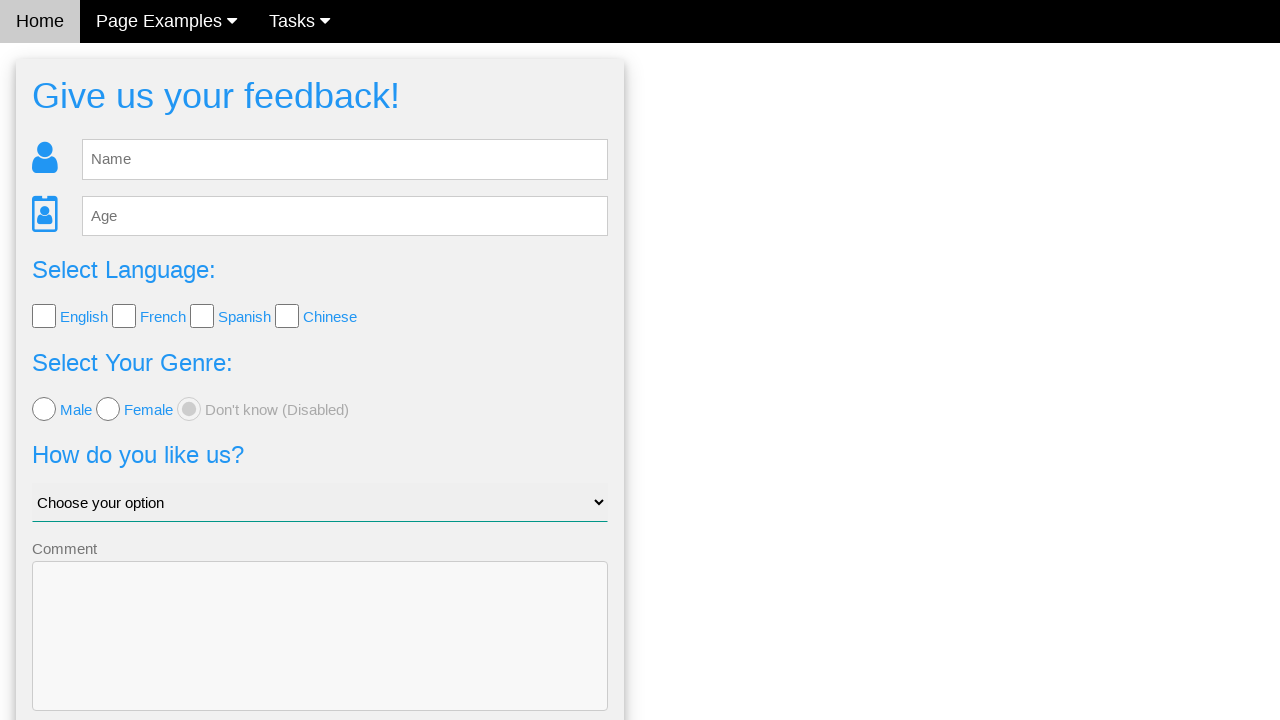

Entered 'Janis' in the name field on #fb_name
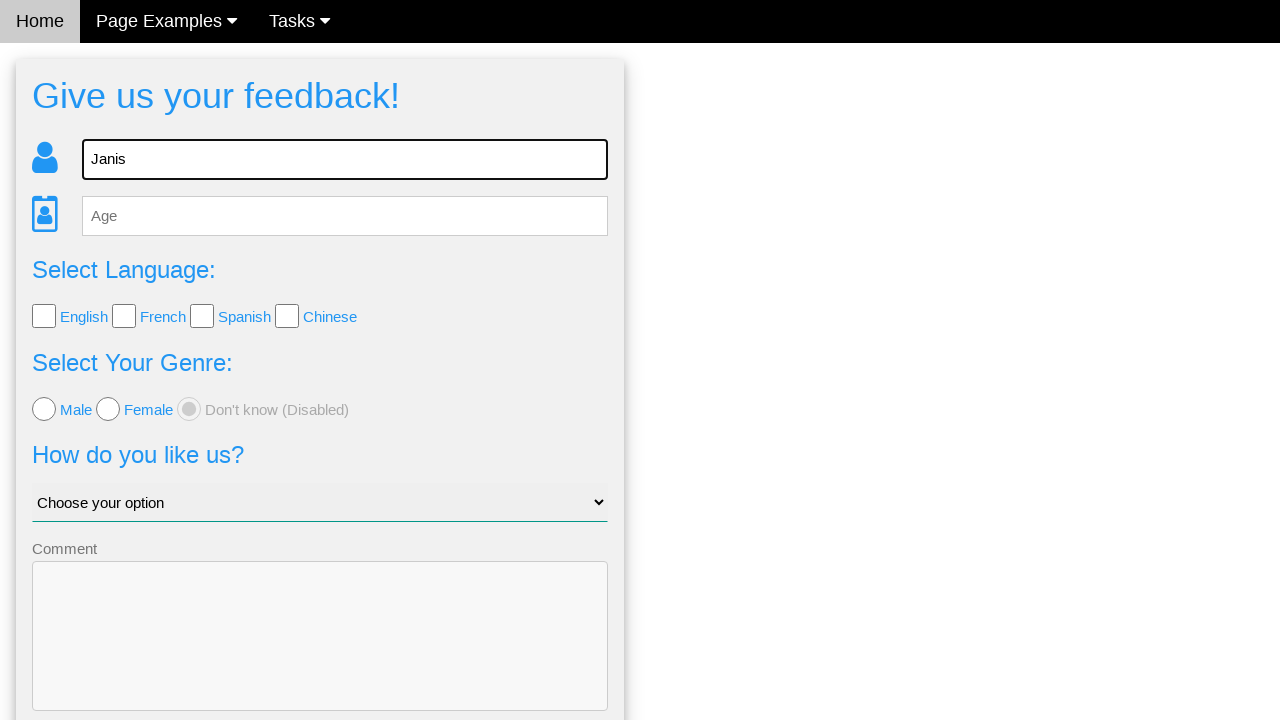

Clicked Submit button to send feedback at (320, 656) on button[type='submit']
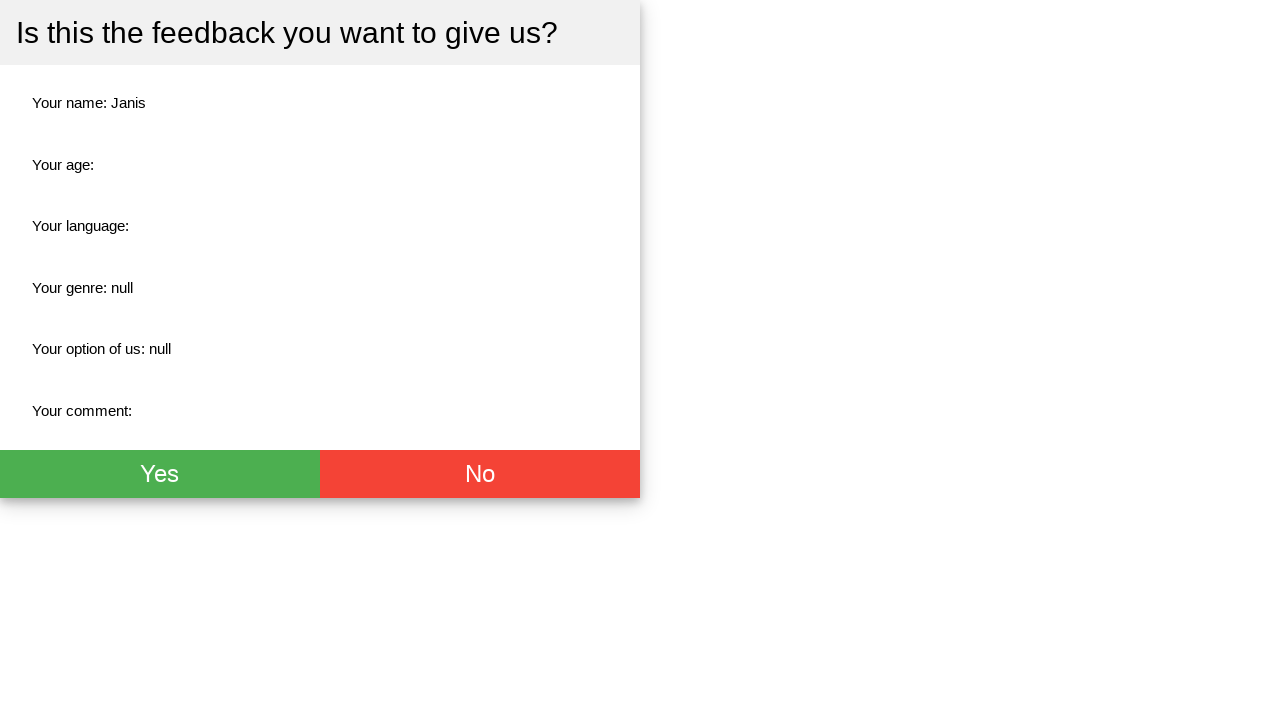

Confirmation page loaded with Yes button visible
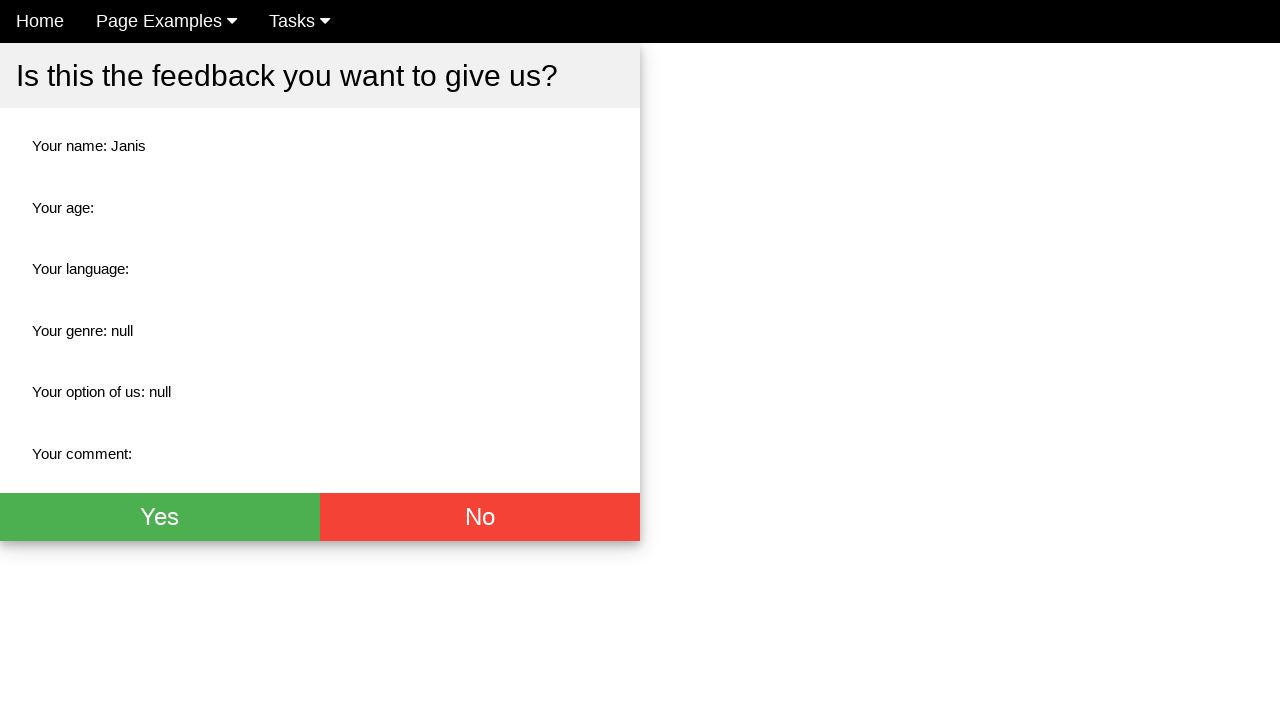

Clicked Yes button to confirm feedback submission at (160, 517) on .w3-green
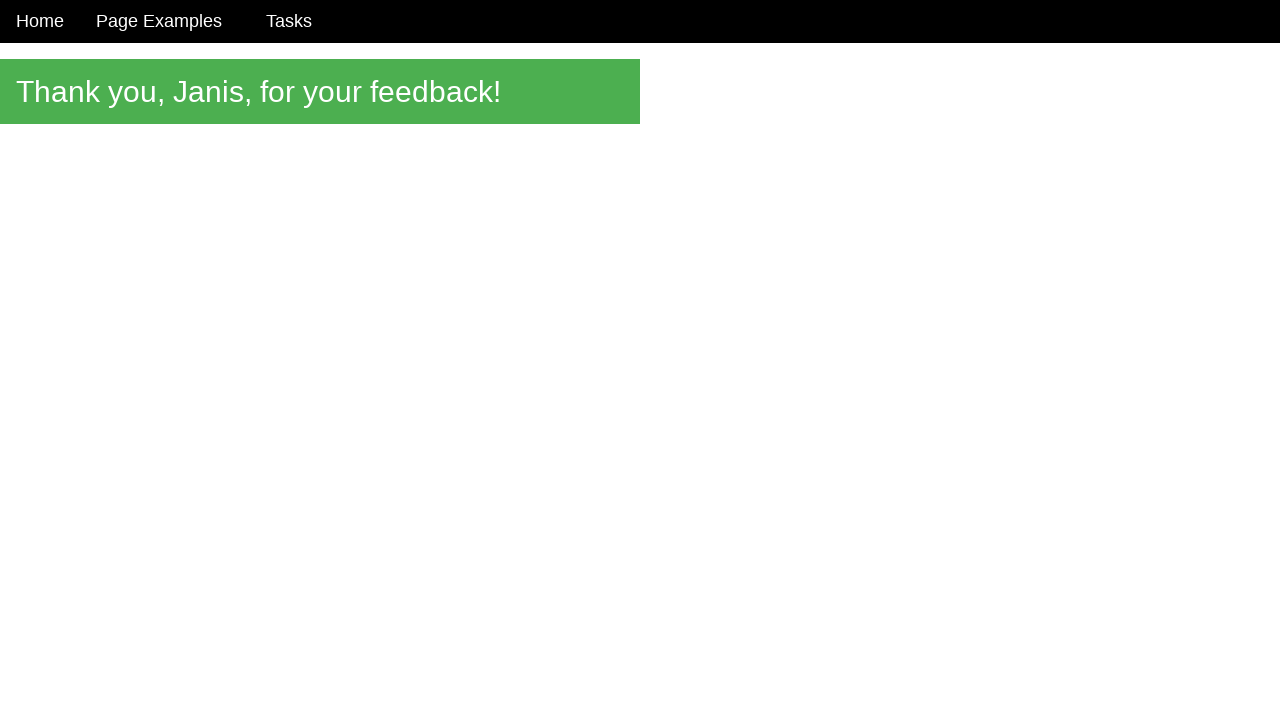

Thank you message appeared on page
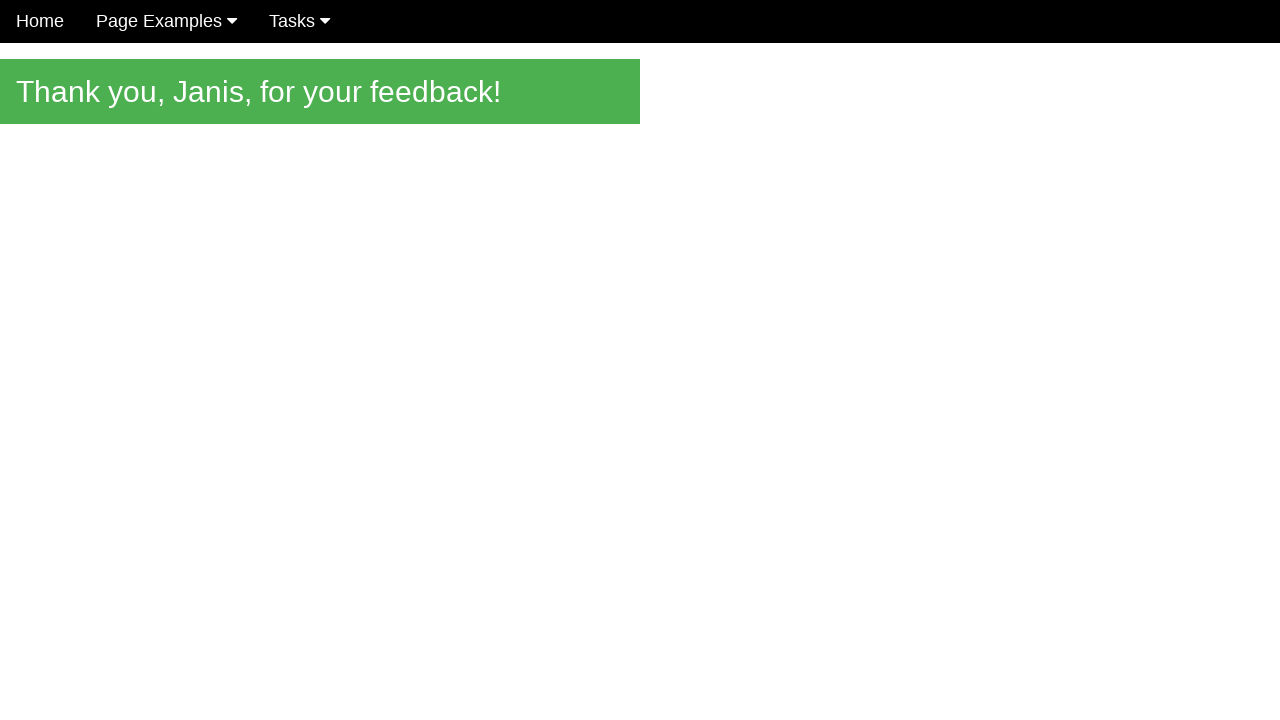

Verified thank you message contains 'Thank you, Janis, for your feedback!'
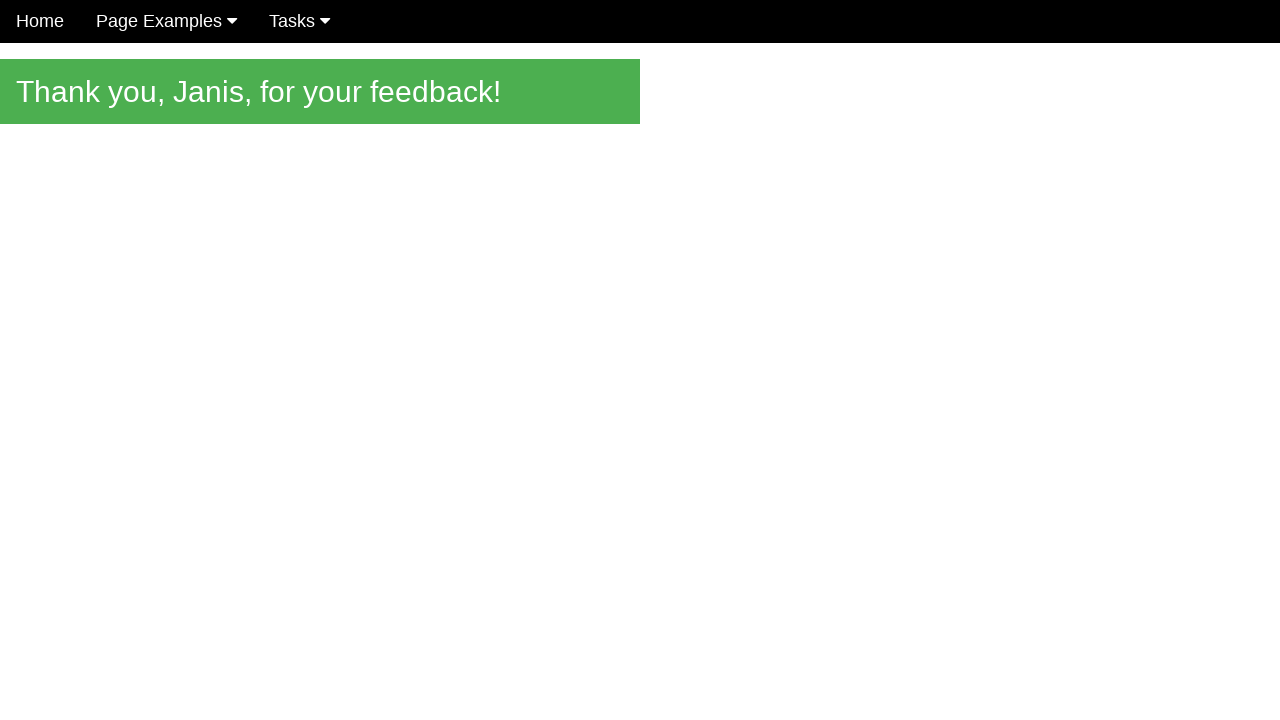

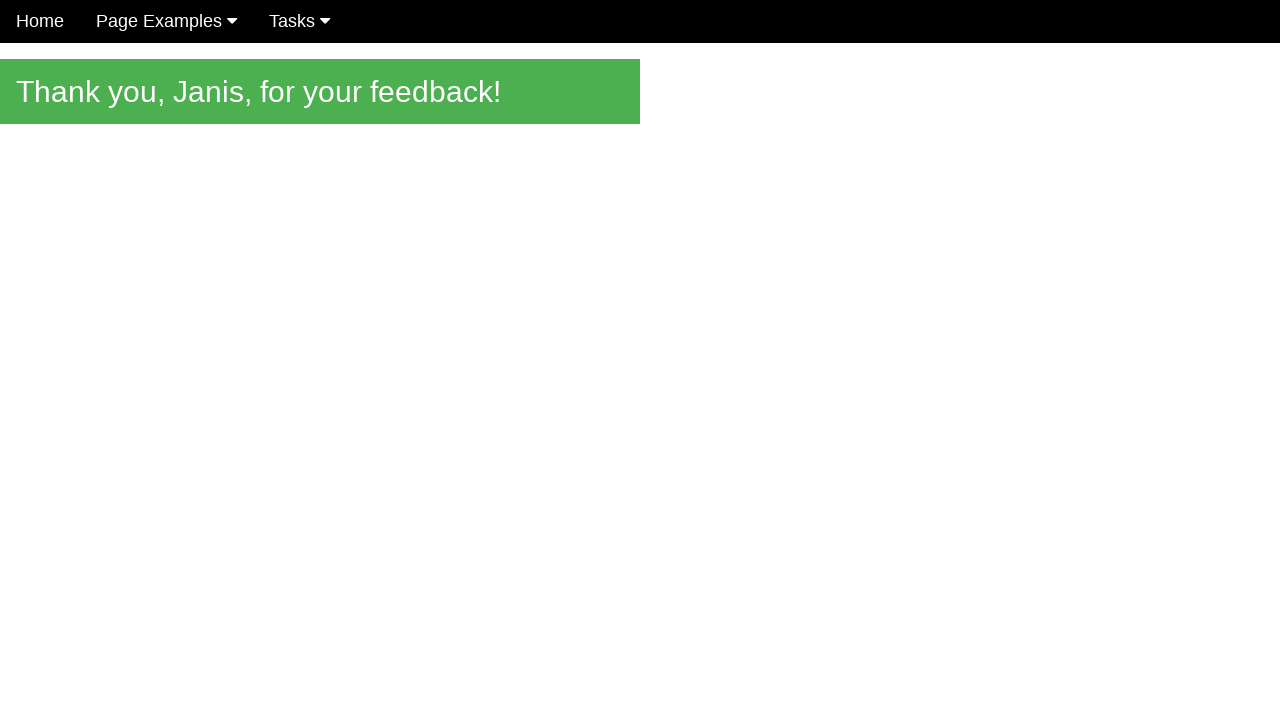